Tests the sixth FAQ accordion item by expanding it and verifying the answer text about scooter charging

Starting URL: https://qa-scooter.praktikum-services.ru/

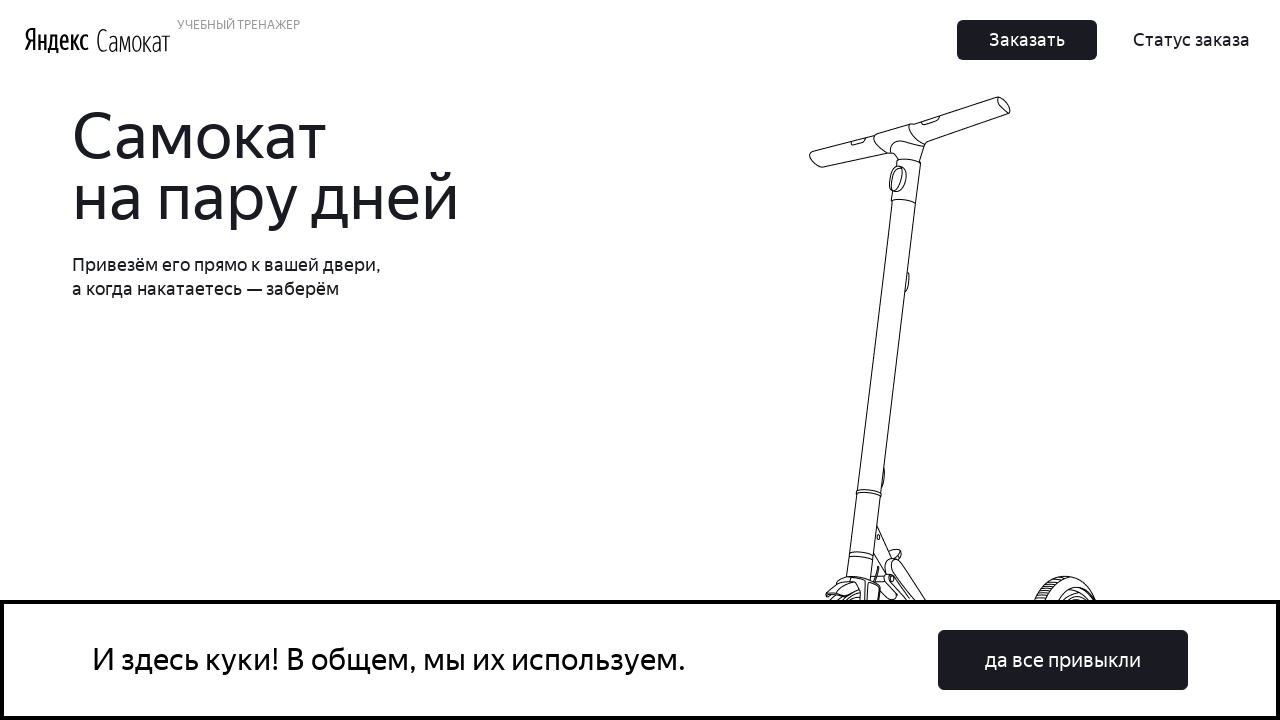

Scrolled sixth FAQ accordion item into view
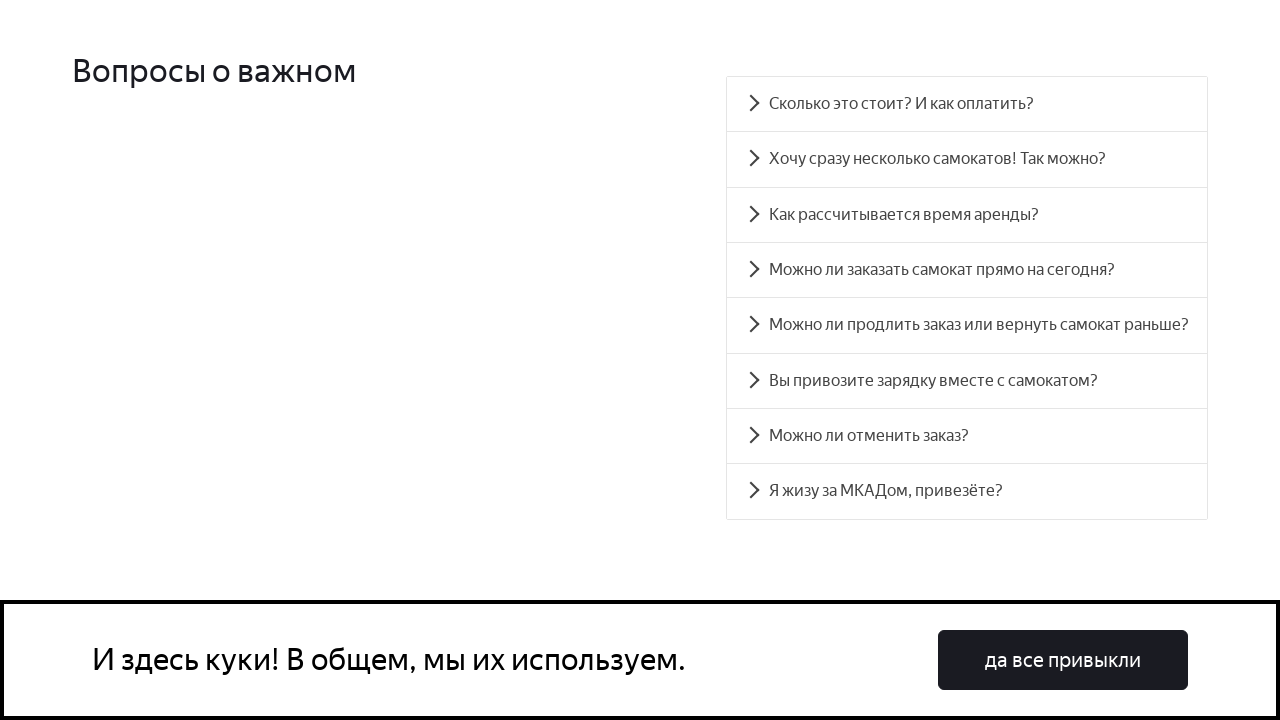

Clicked sixth FAQ accordion heading to expand it at (967, 381) on #accordion__heading-5
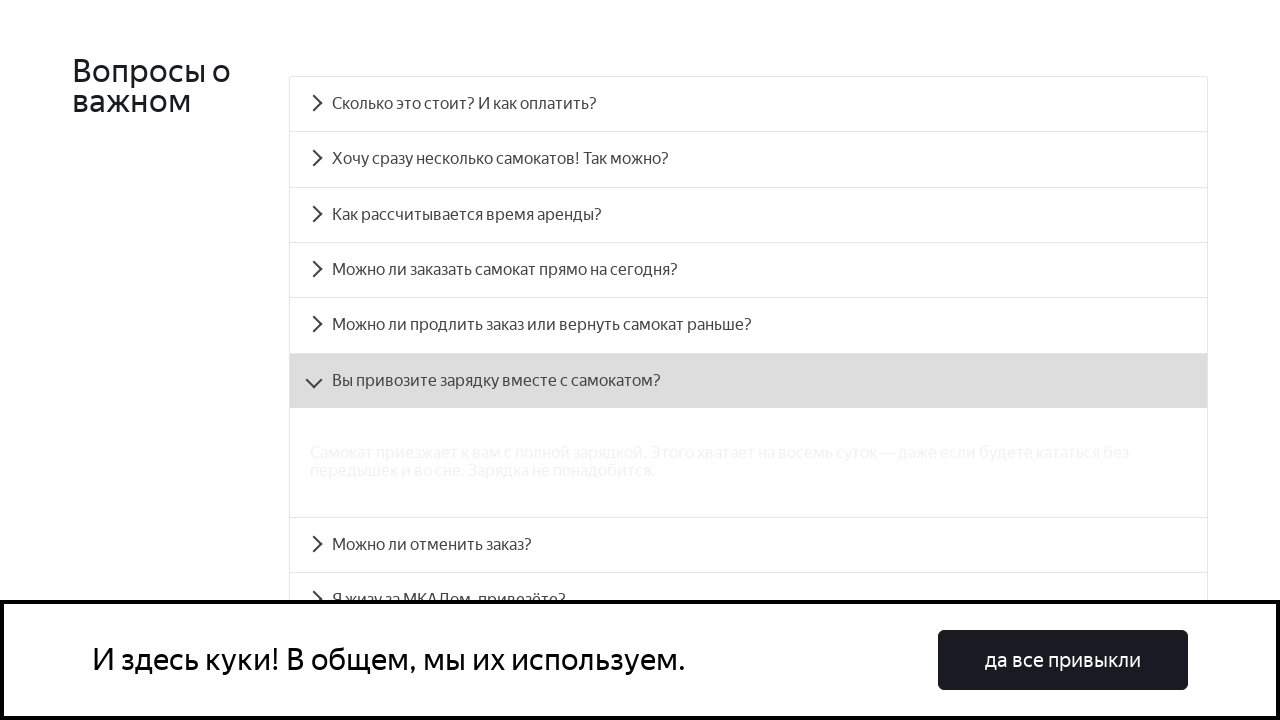

Verified sixth accordion panel is visible with answer text about scooter charging
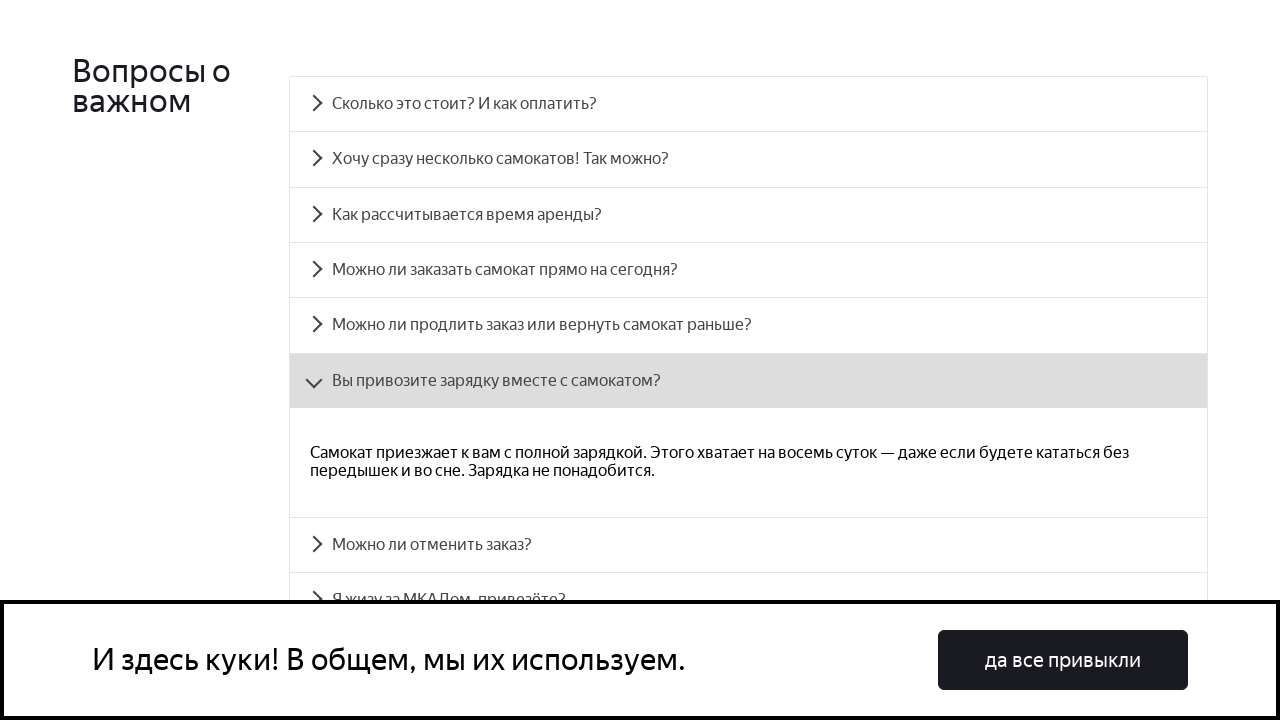

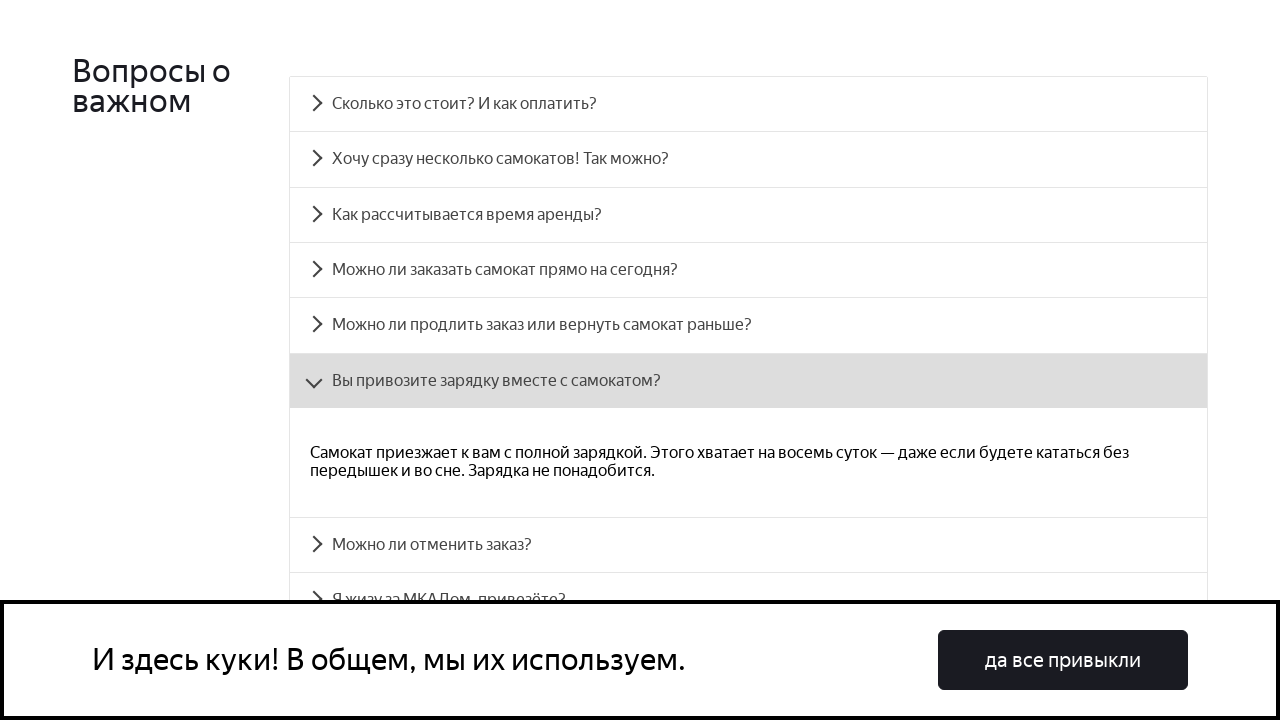